Clicks on the Home link on the homepage (typically logo or home nav item)

Starting URL: https://timecenterfsd.com

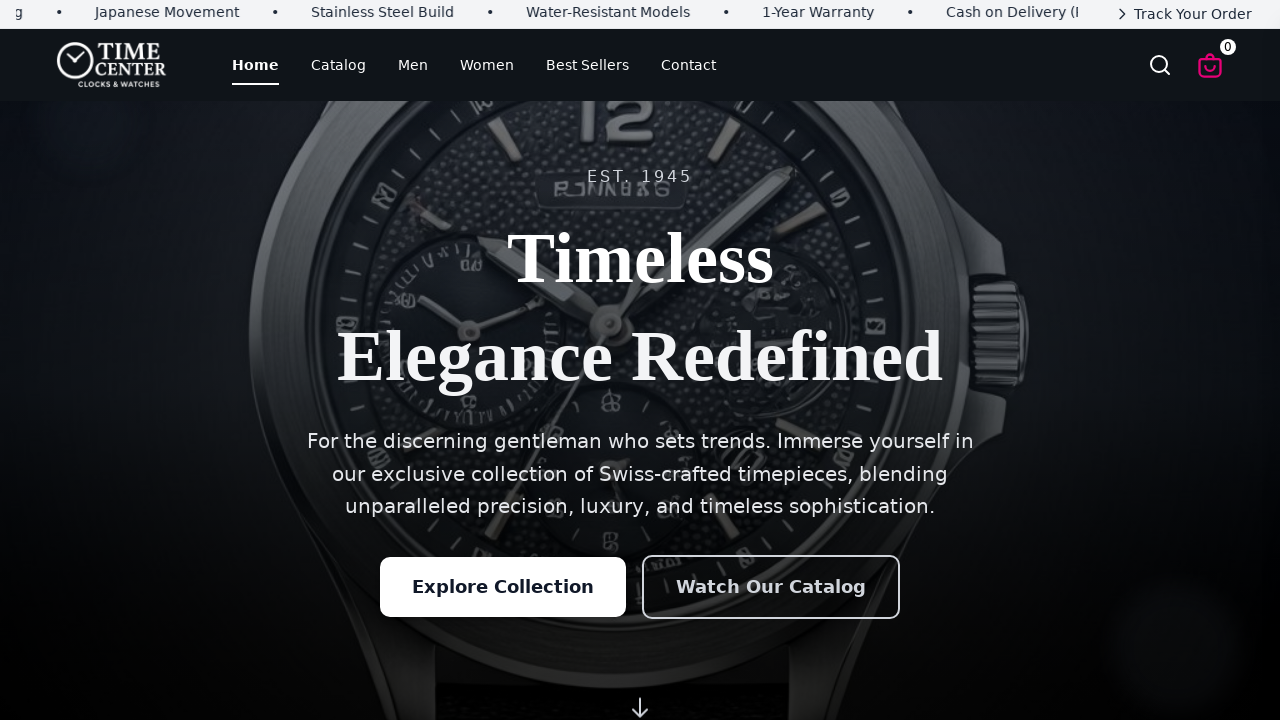

Navigated to https://timecenterfsd.com
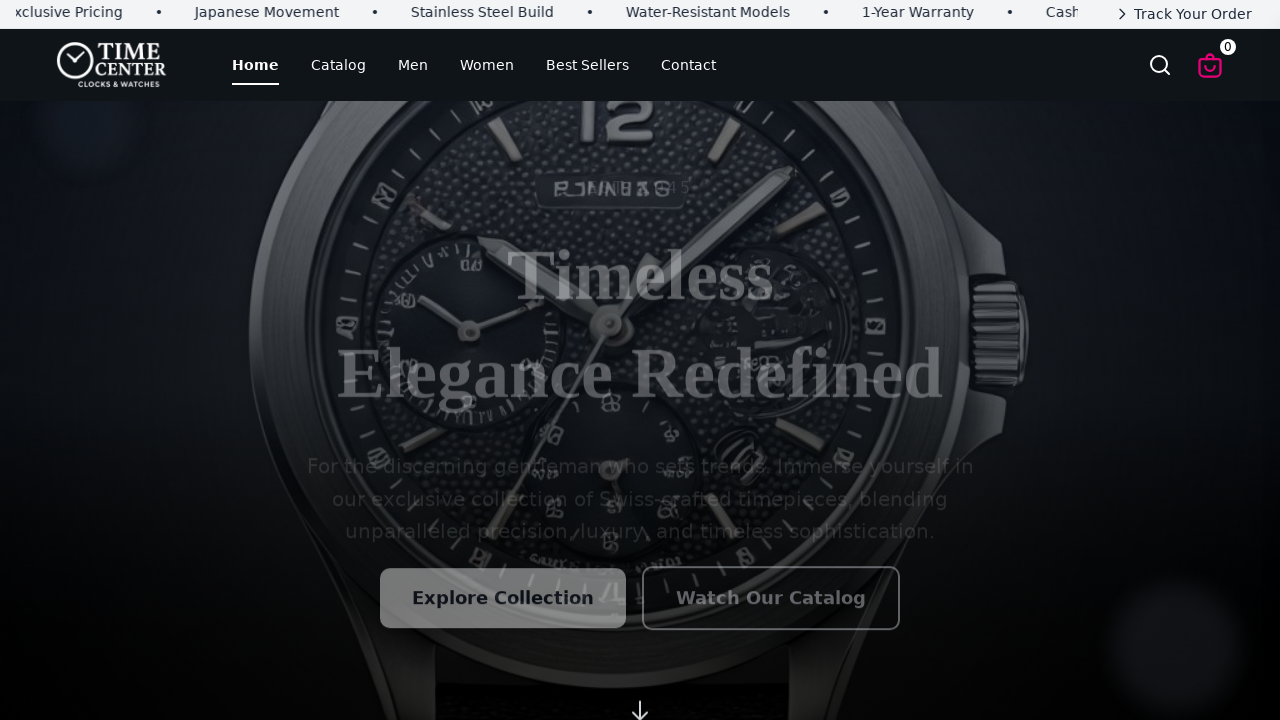

Clicked on the Home link at (112, 65) on a:has-text('Home'), a[href='/']
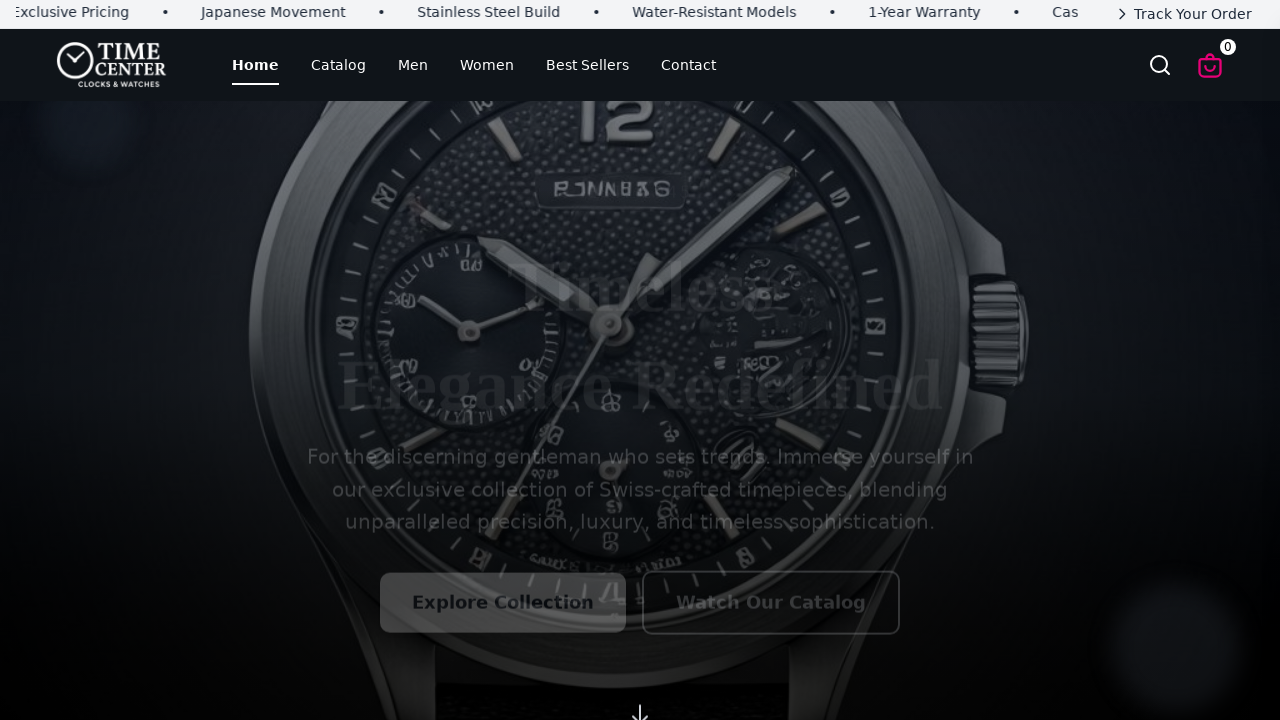

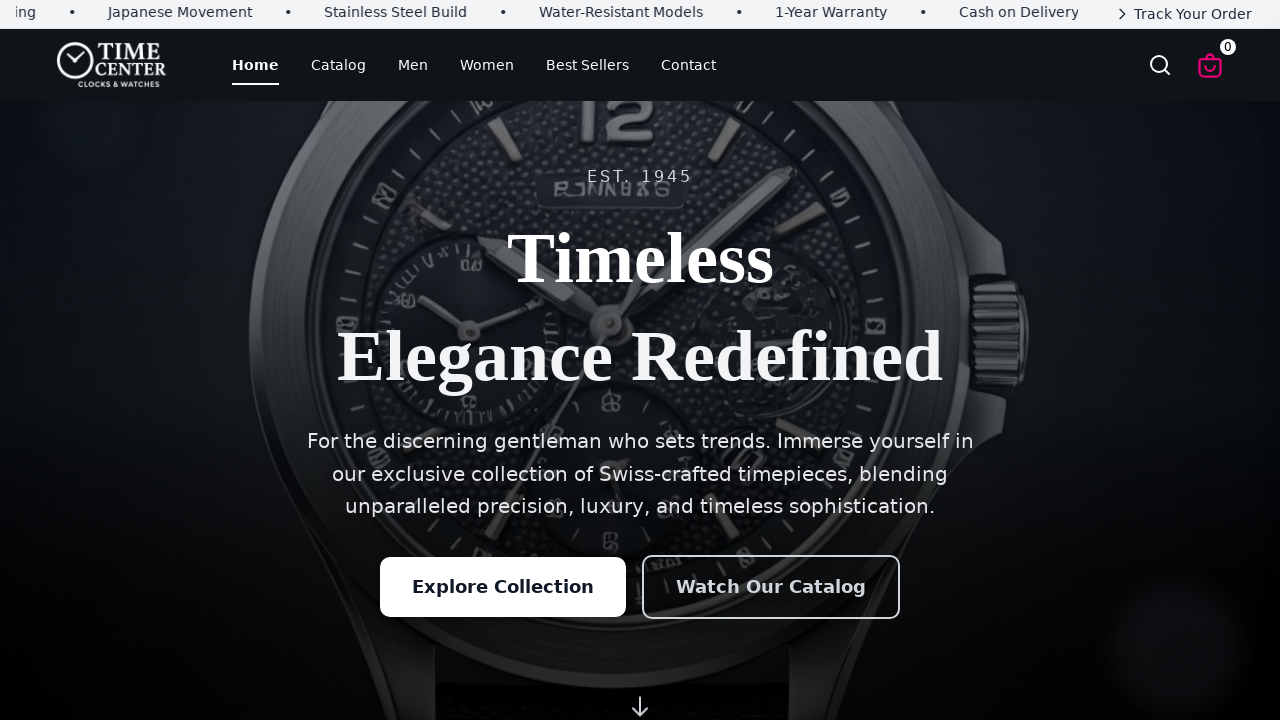